Tests dropdown selection functionality within an iframe by switching to the iframe context and selecting different options using various methods

Starting URL: http://www.w3schools.com/tags/tryit.asp?filename=tryhtml_select

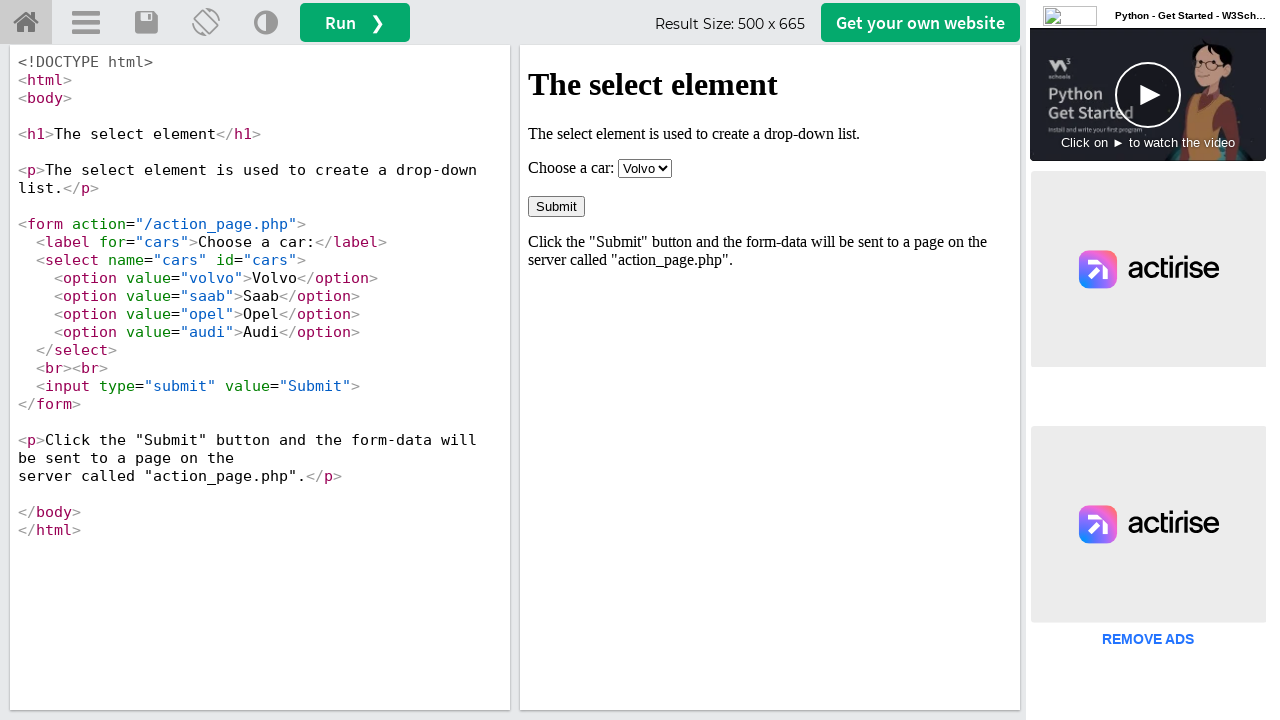

Located iframe with id 'iframeResult'
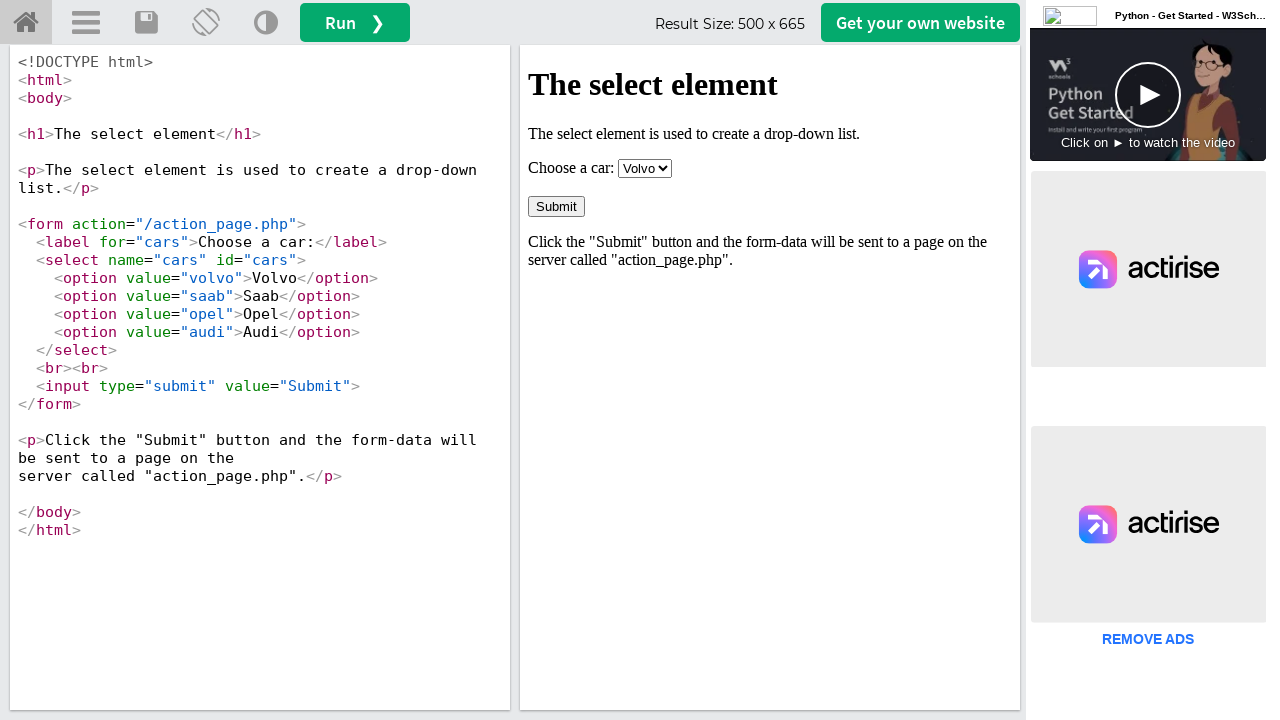

Located dropdown select element within iframe
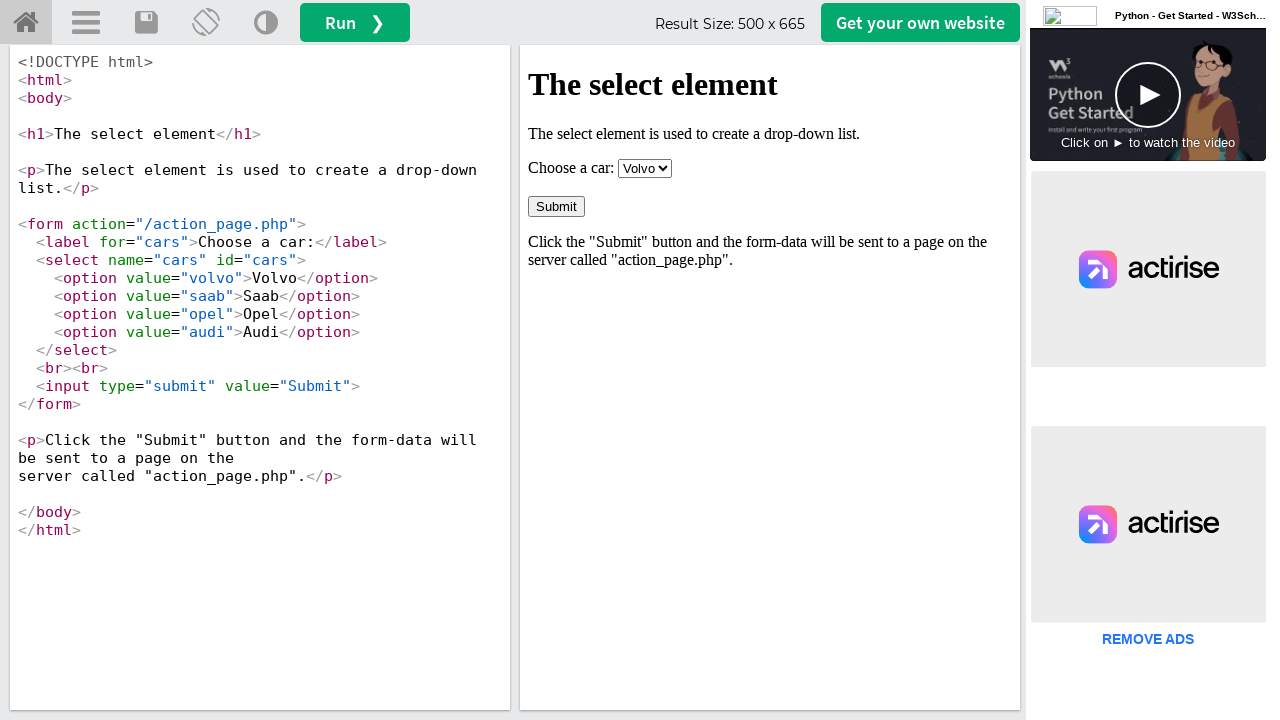

Selected 'Volvo' option by visible text on iframe[id='iframeResult'] >> internal:control=enter-frame >> select
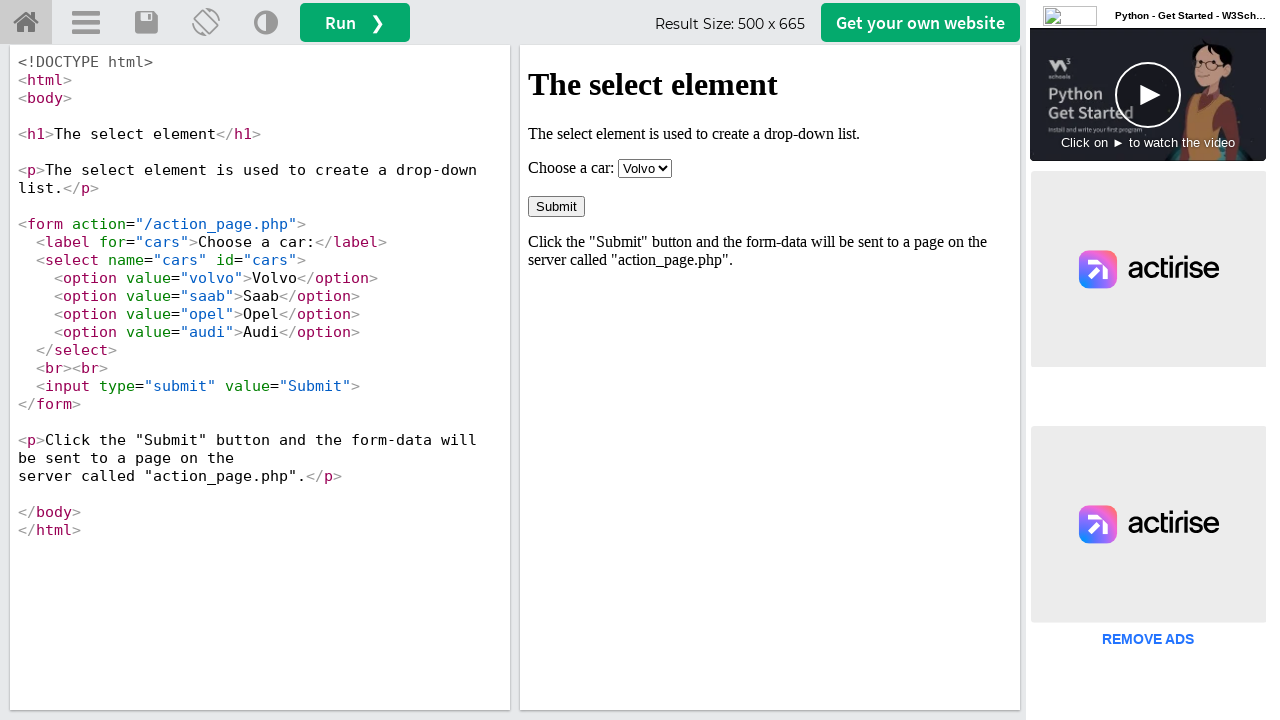

Selected option with value 'opel' on iframe[id='iframeResult'] >> internal:control=enter-frame >> select
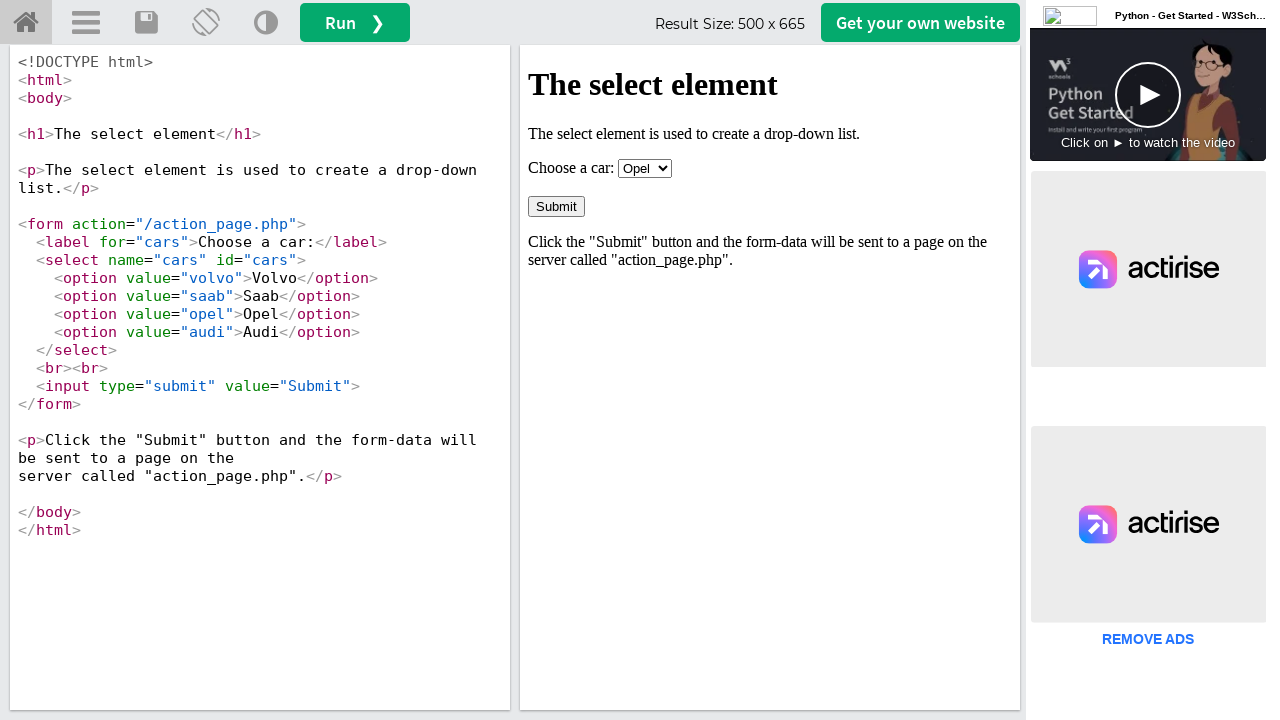

Selected option at index 2 on iframe[id='iframeResult'] >> internal:control=enter-frame >> select
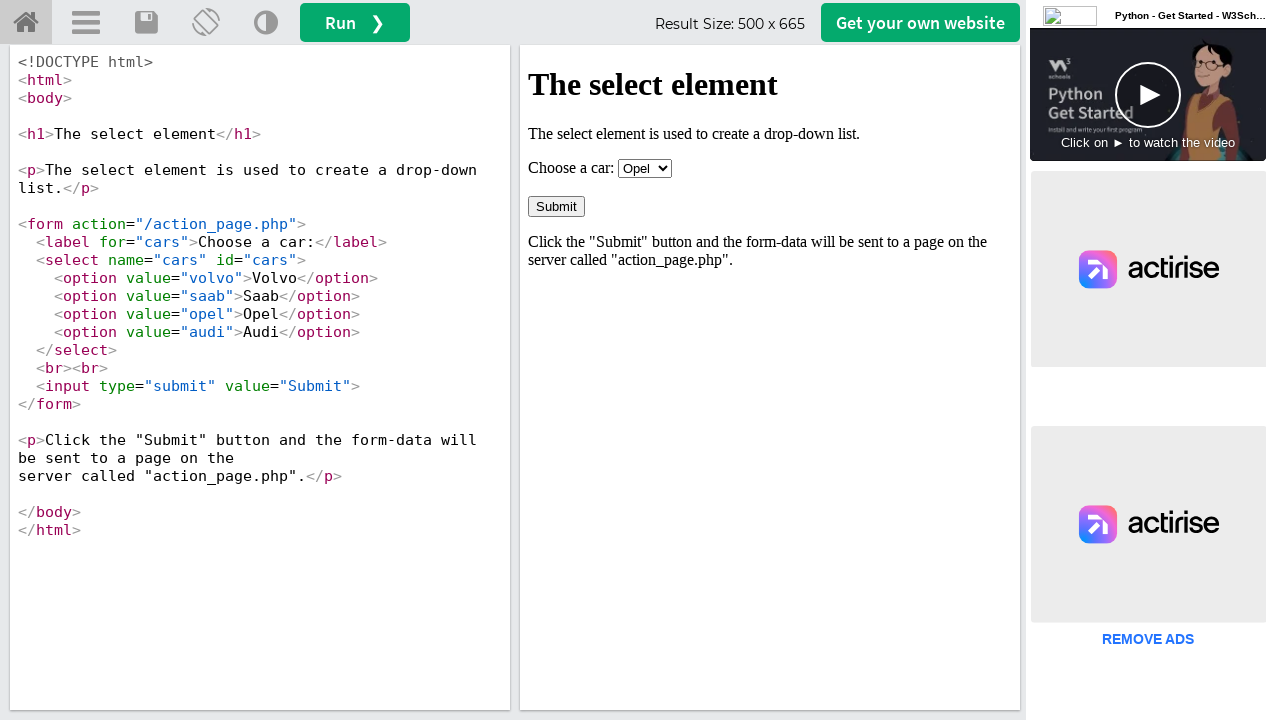

Waited for page load state to complete
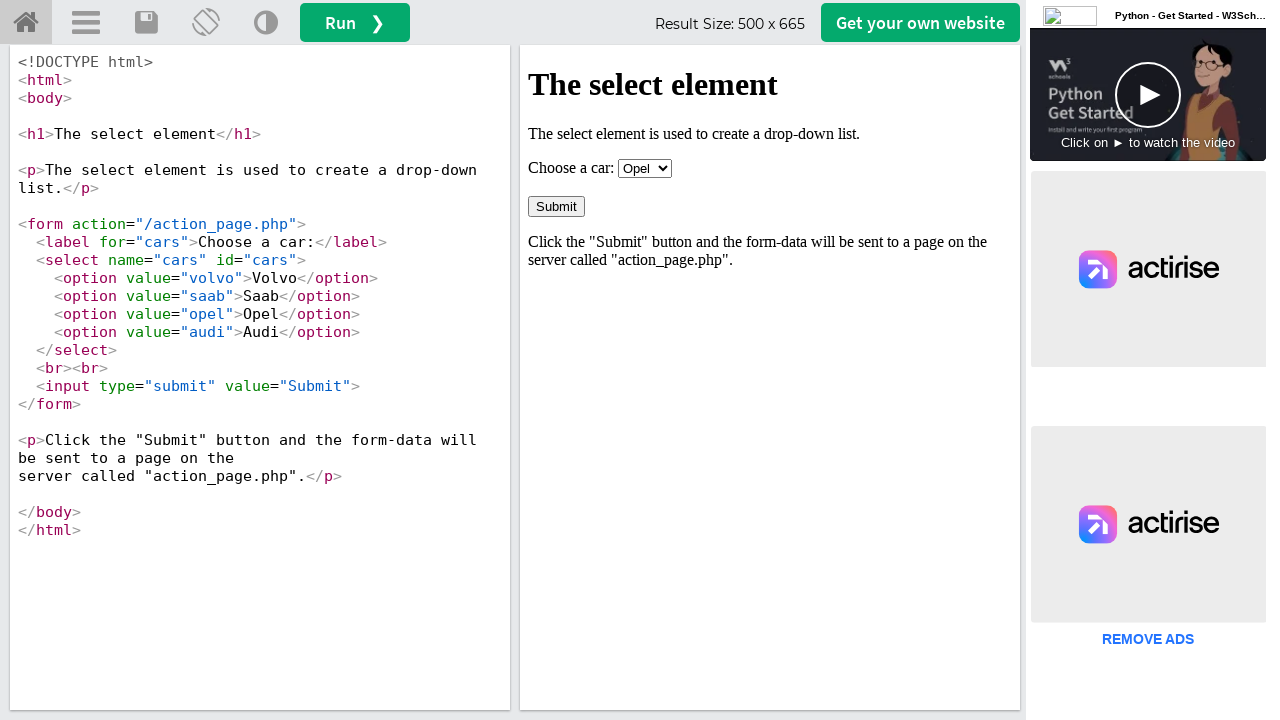

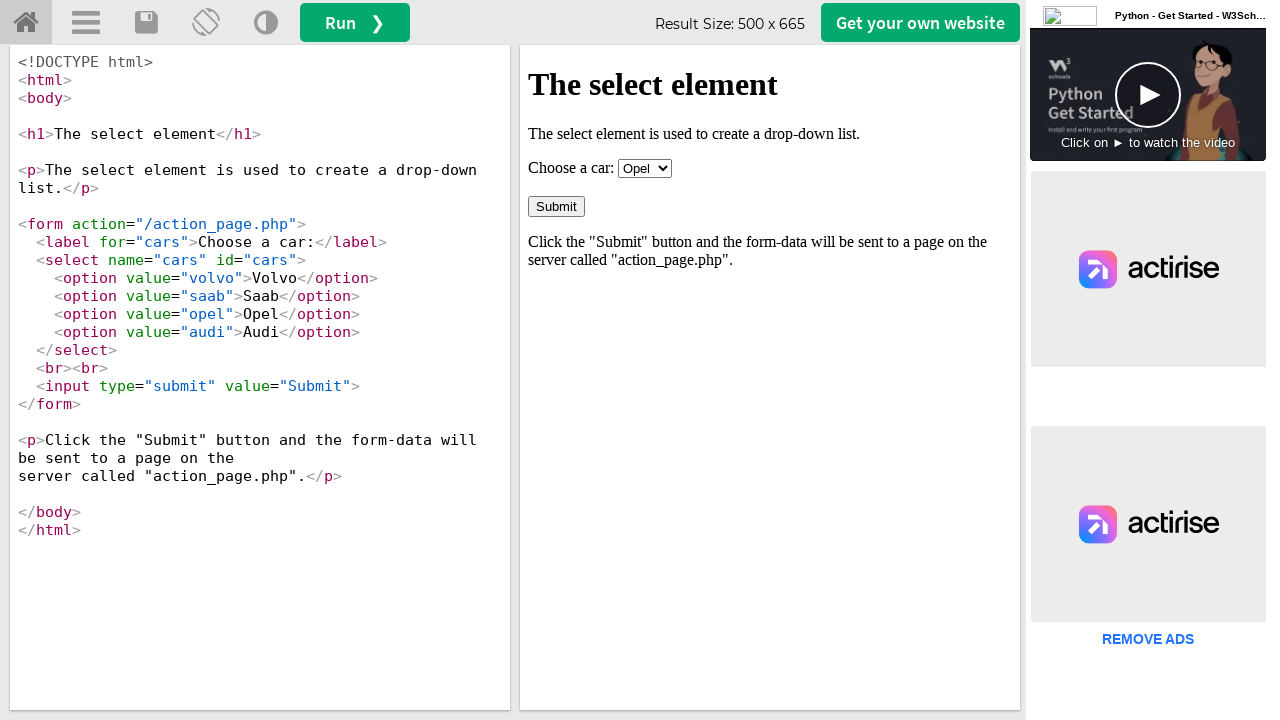